Navigates to the Applitools demo application login page and clicks the login button to proceed to the app page

Starting URL: https://demo.applitools.com/

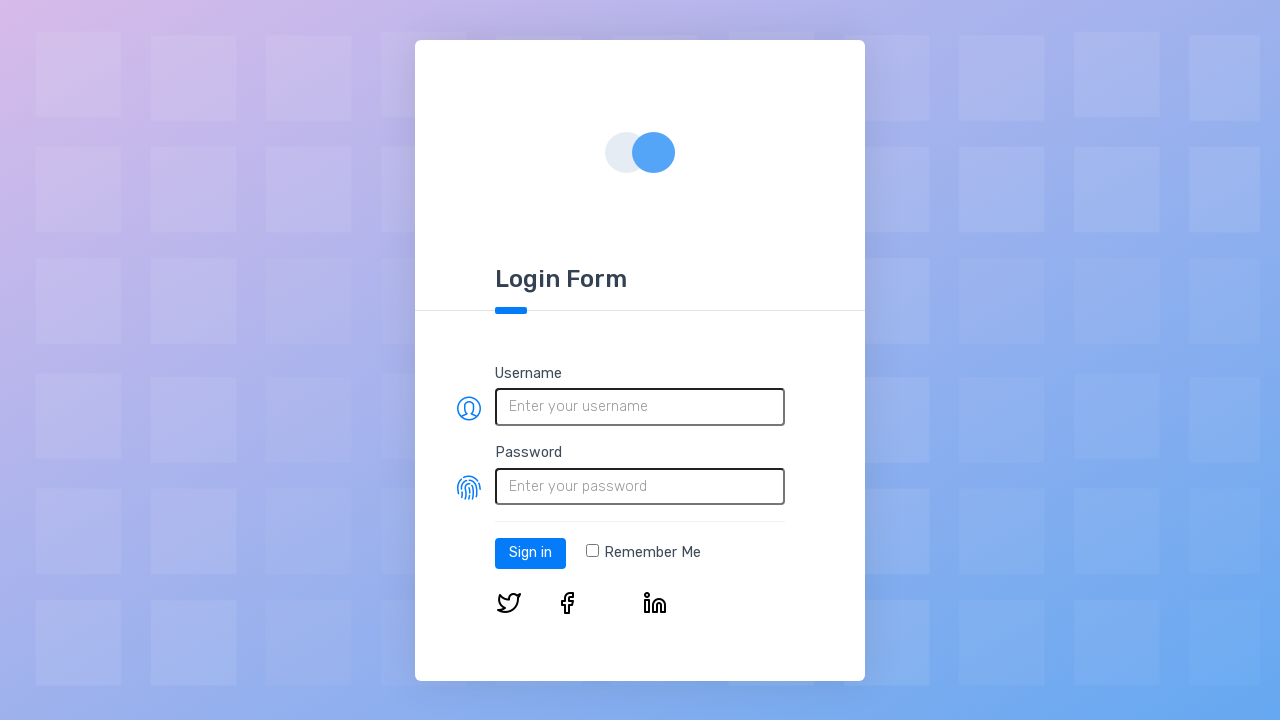

Login button selector loaded on the page
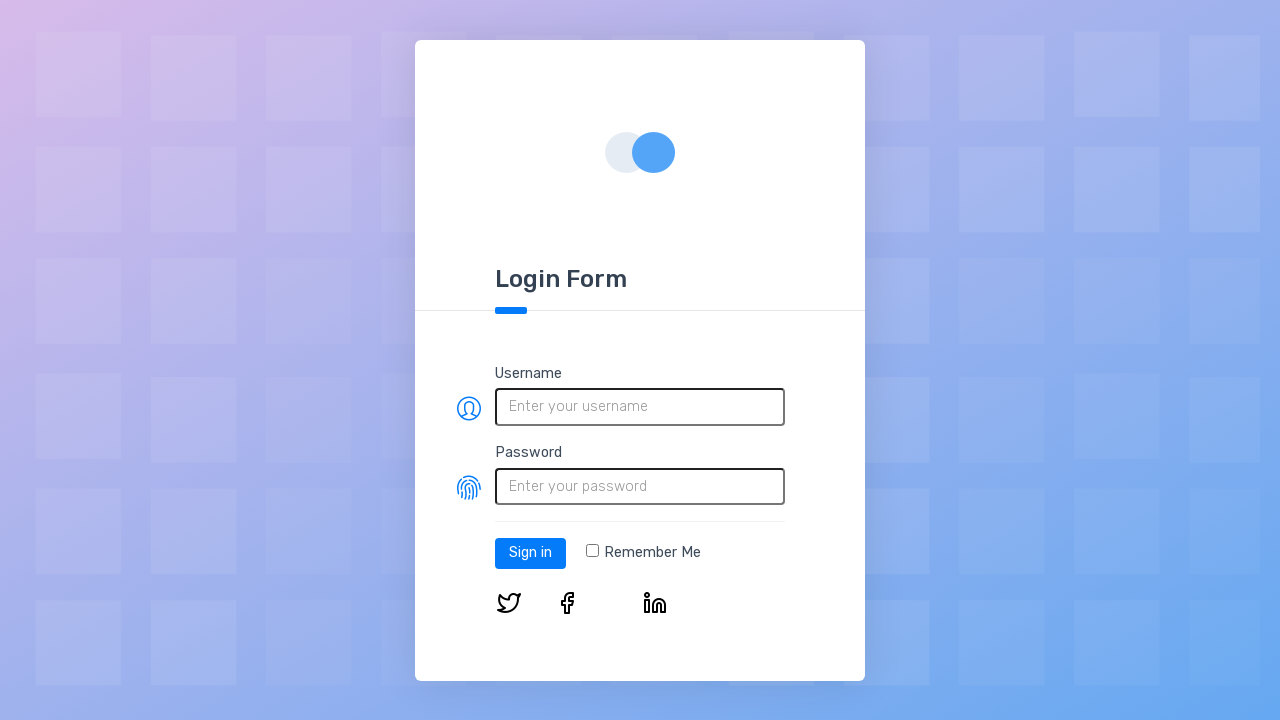

Clicked the login button to proceed to the app page at (530, 553) on #log-in
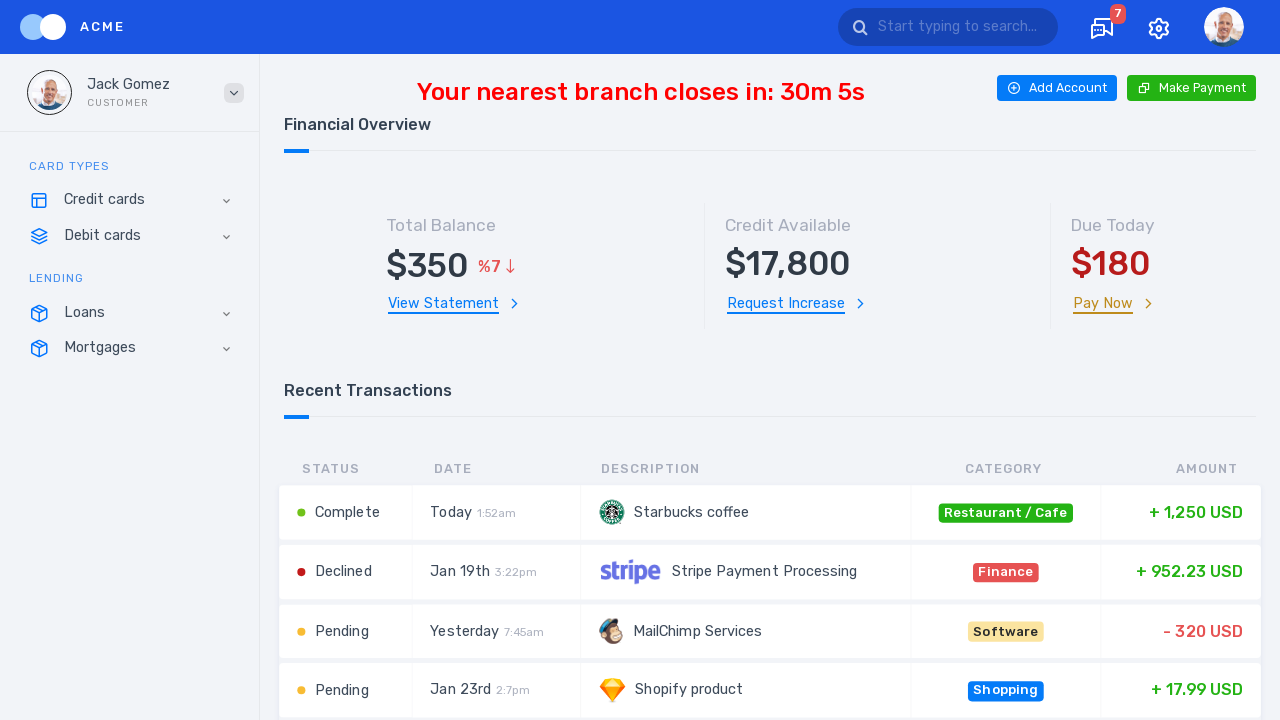

App page loaded after login (network idle)
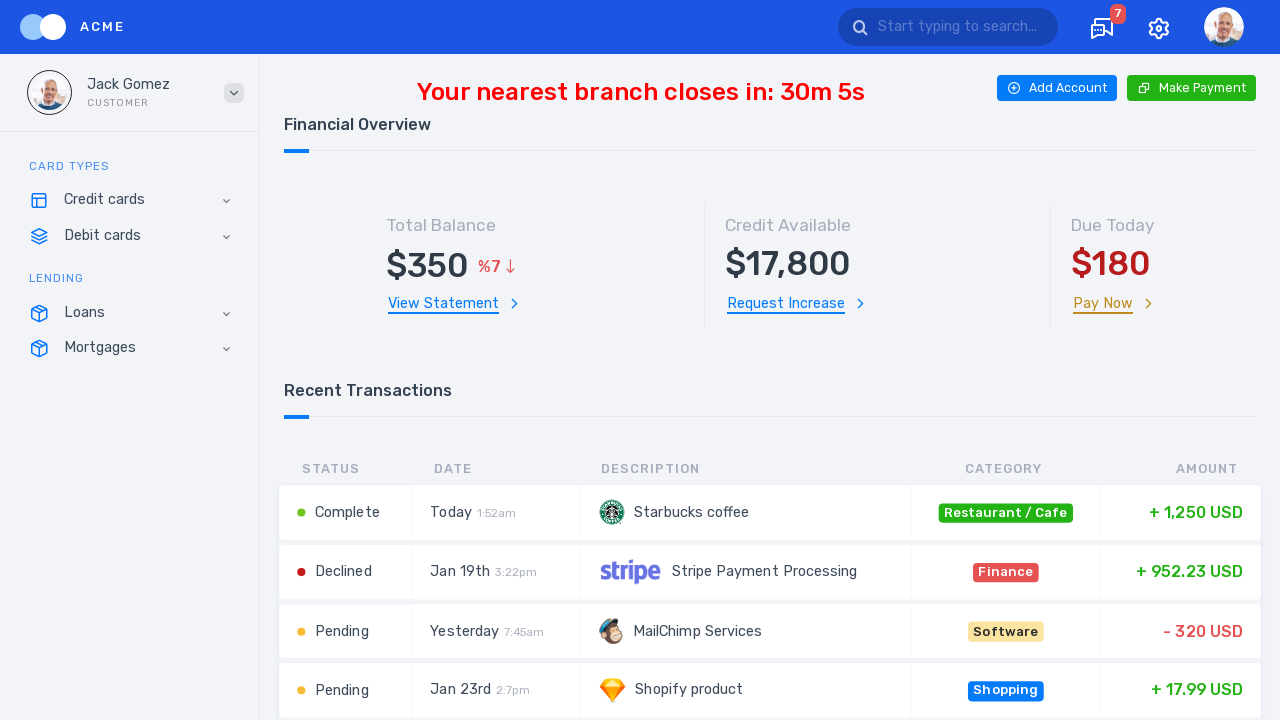

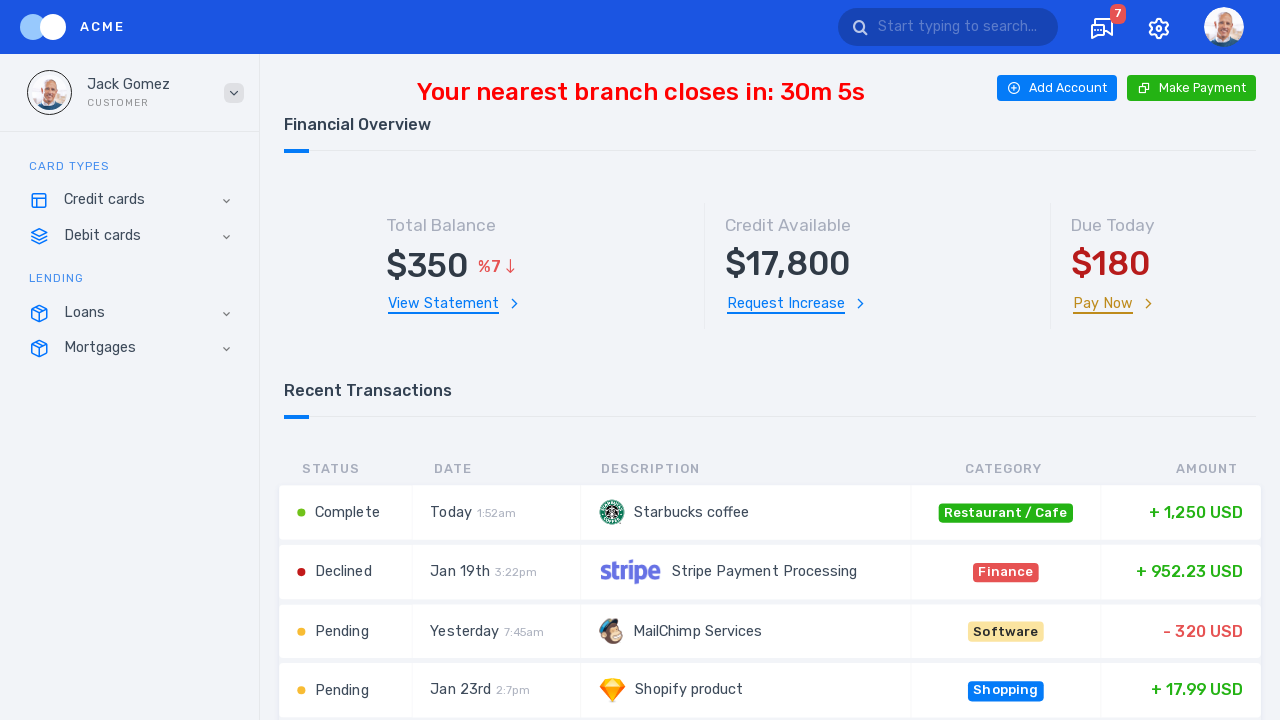